Tests filling a username field in a basic HTML form and verifying the submitted value is displayed correctly

Starting URL: https://testpages.eviltester.com/styled/basic-html-form-test.html

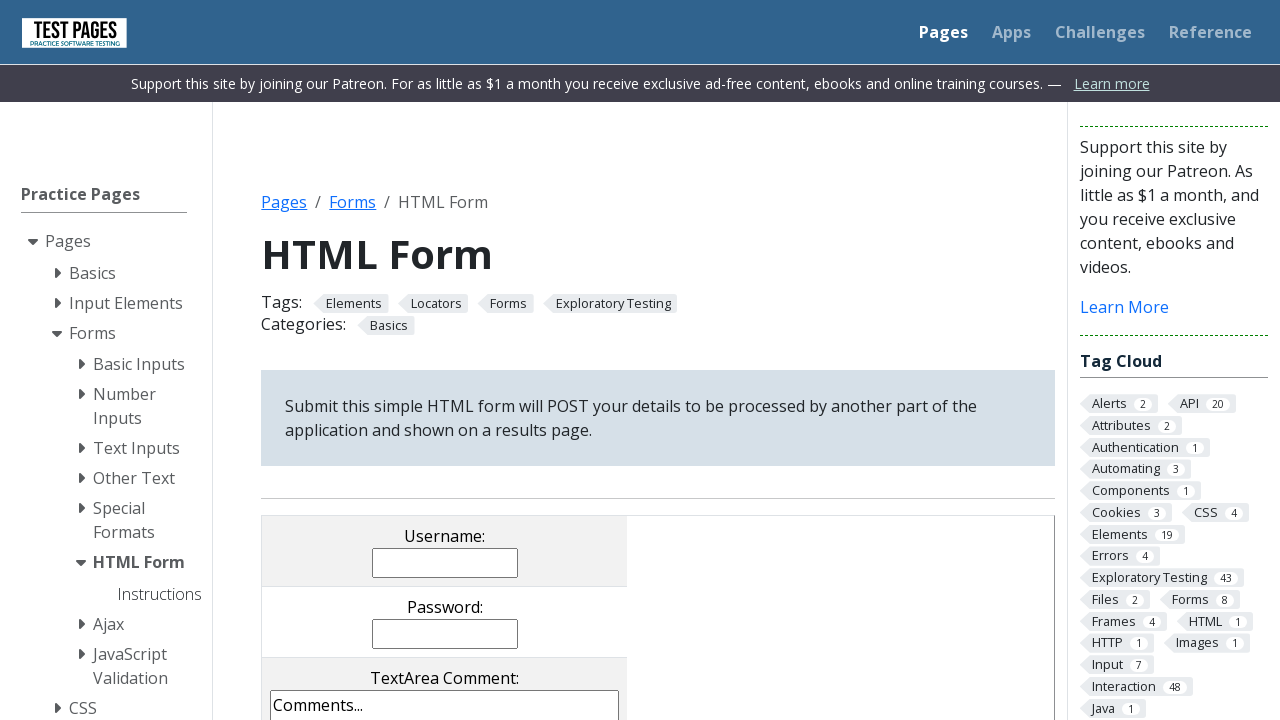

Filled username field with 'Evgeniia' on input[name='username']
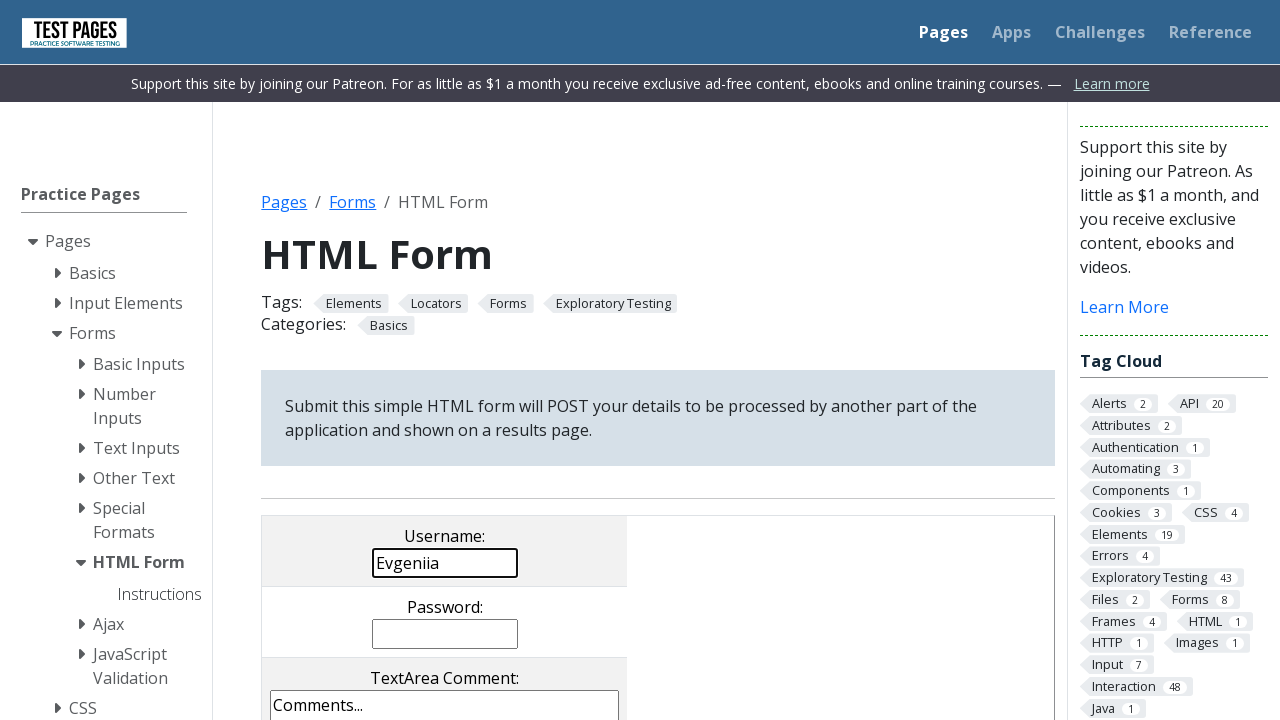

Clicked submit button at (504, 360) on input[value='submit']
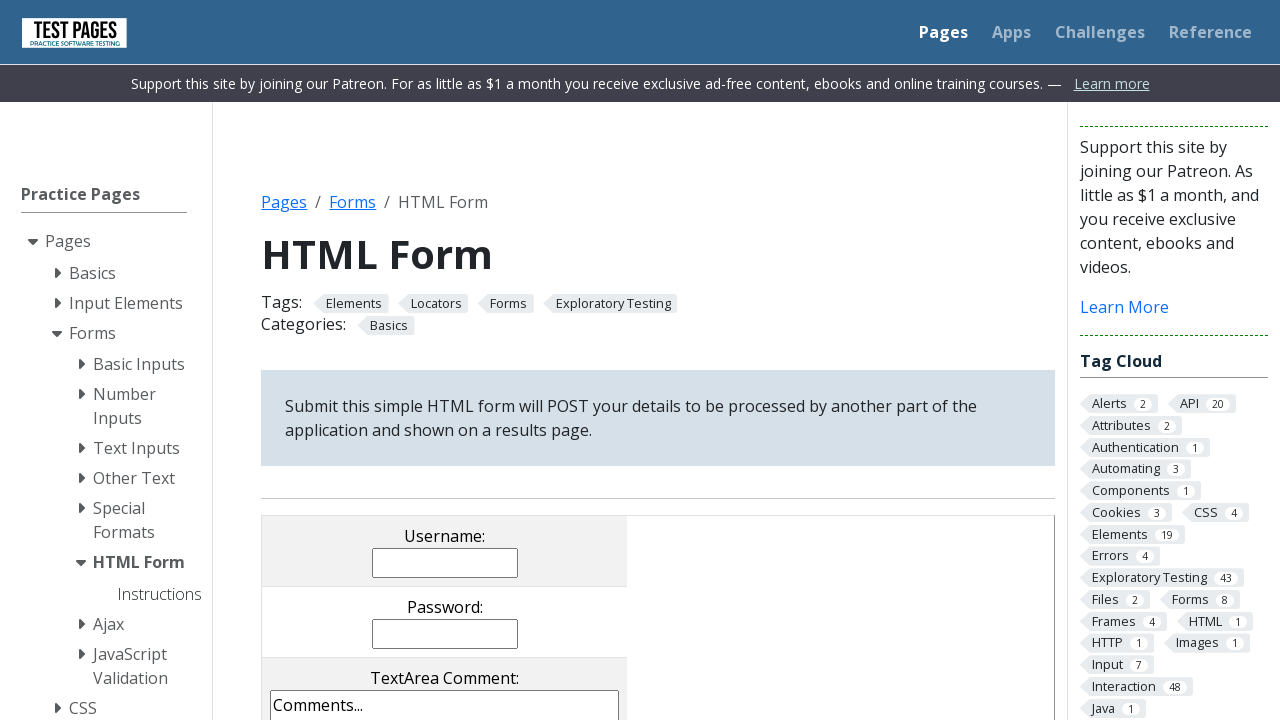

Username value displayed in result section
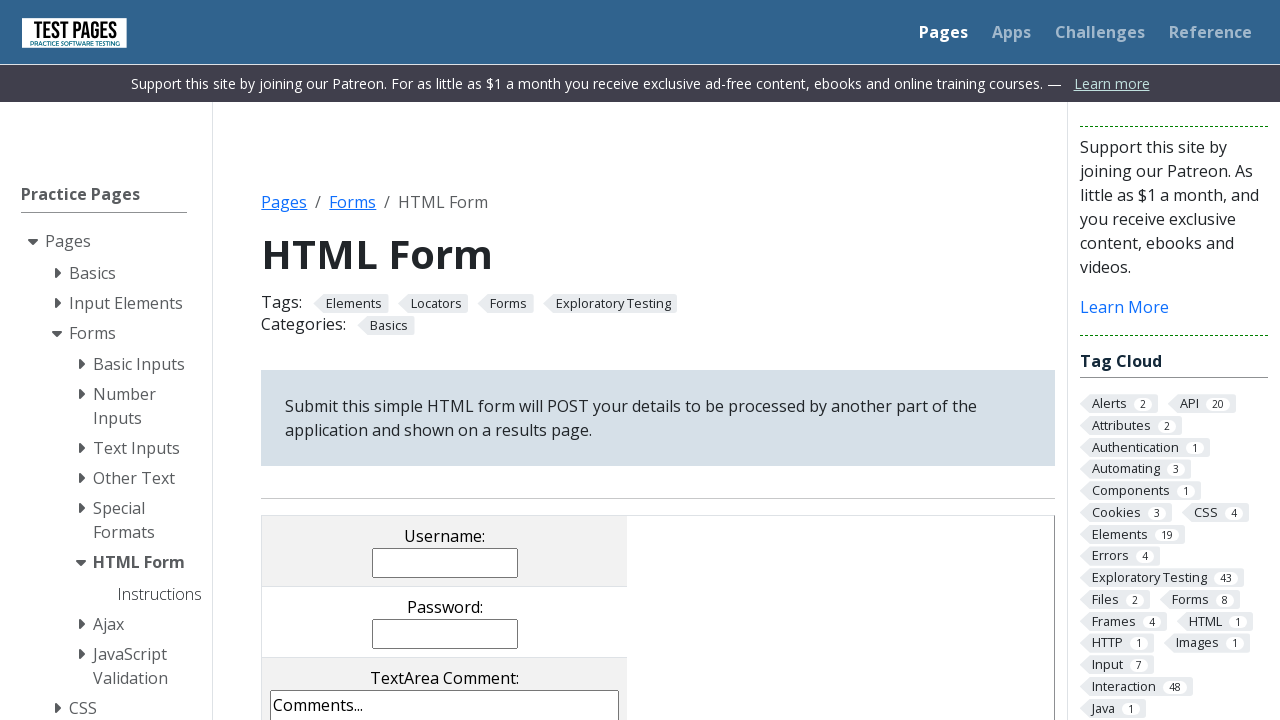

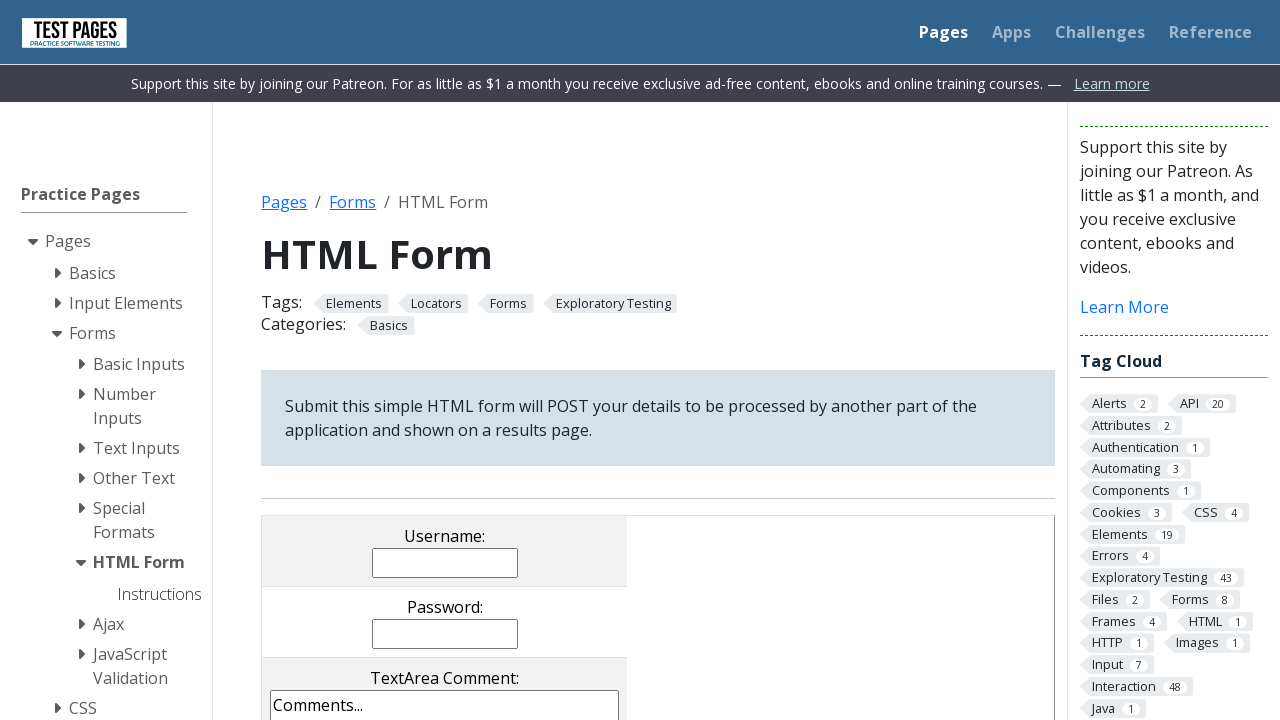